Tests drag and drop functionality by dragging a draggable element and dropping it onto a droppable target area

Starting URL: https://demoqa.com/droppable

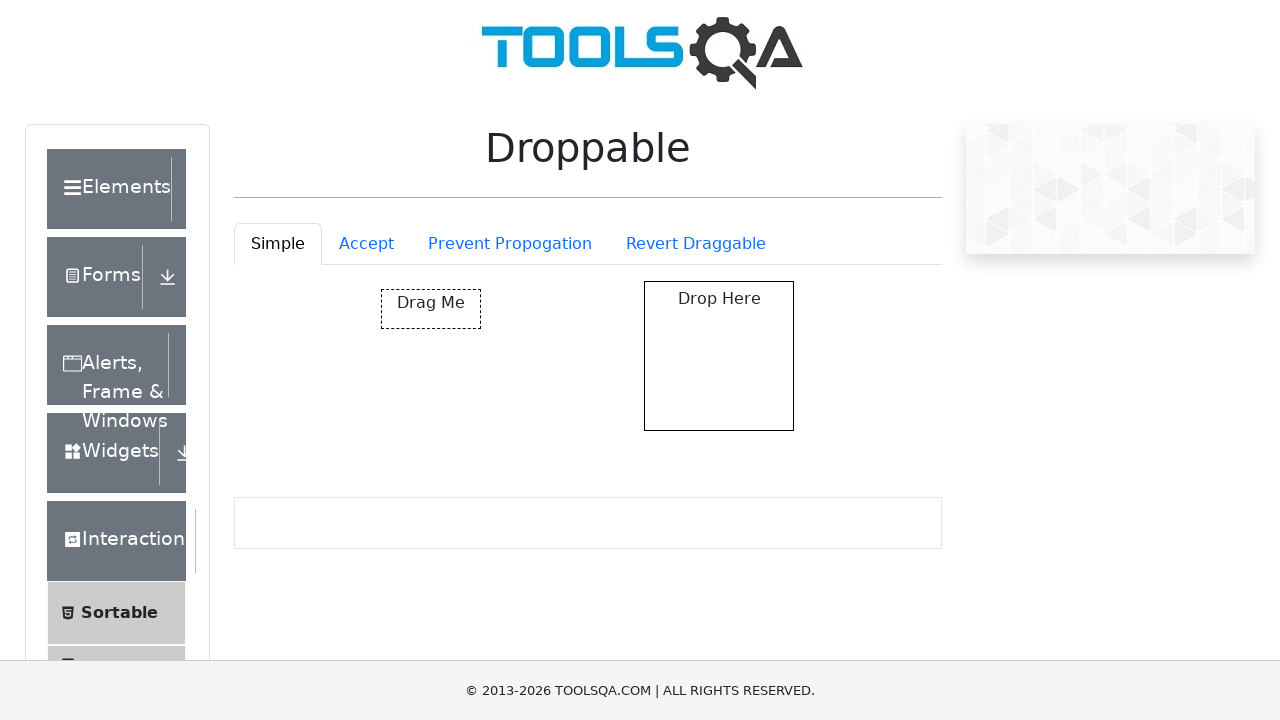

Dragged draggable element and dropped it onto droppable target area at (719, 356)
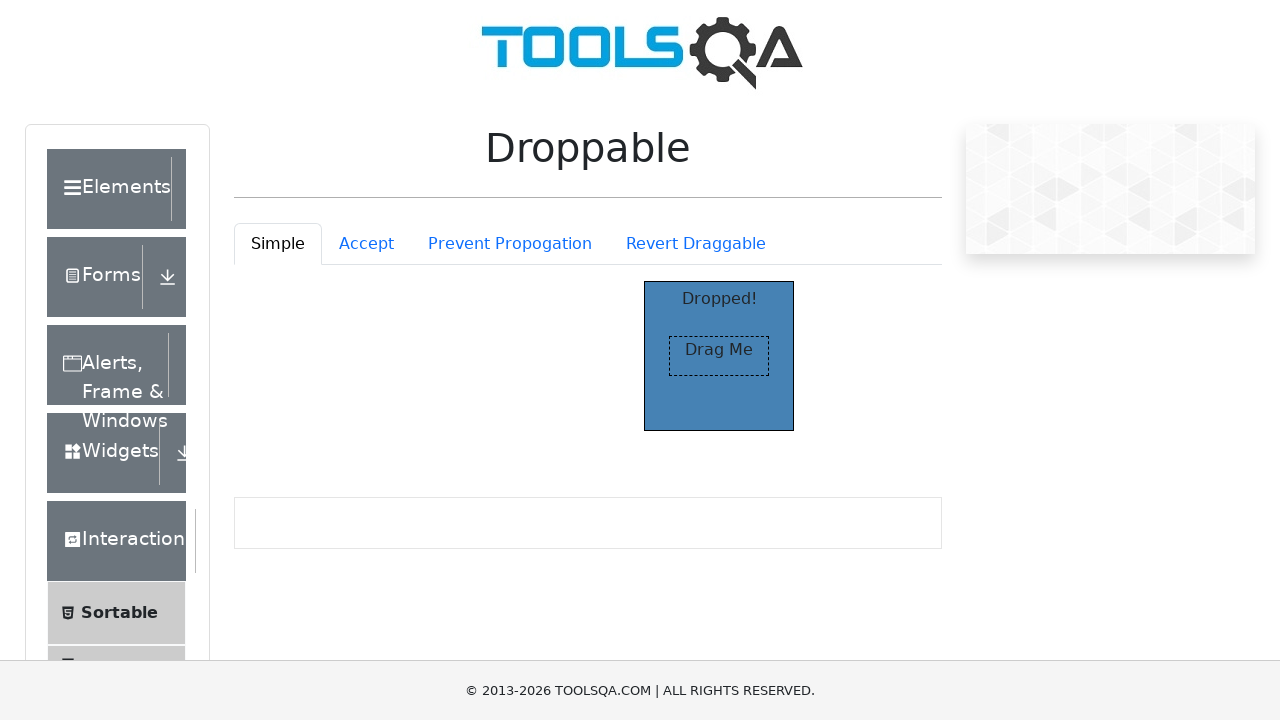

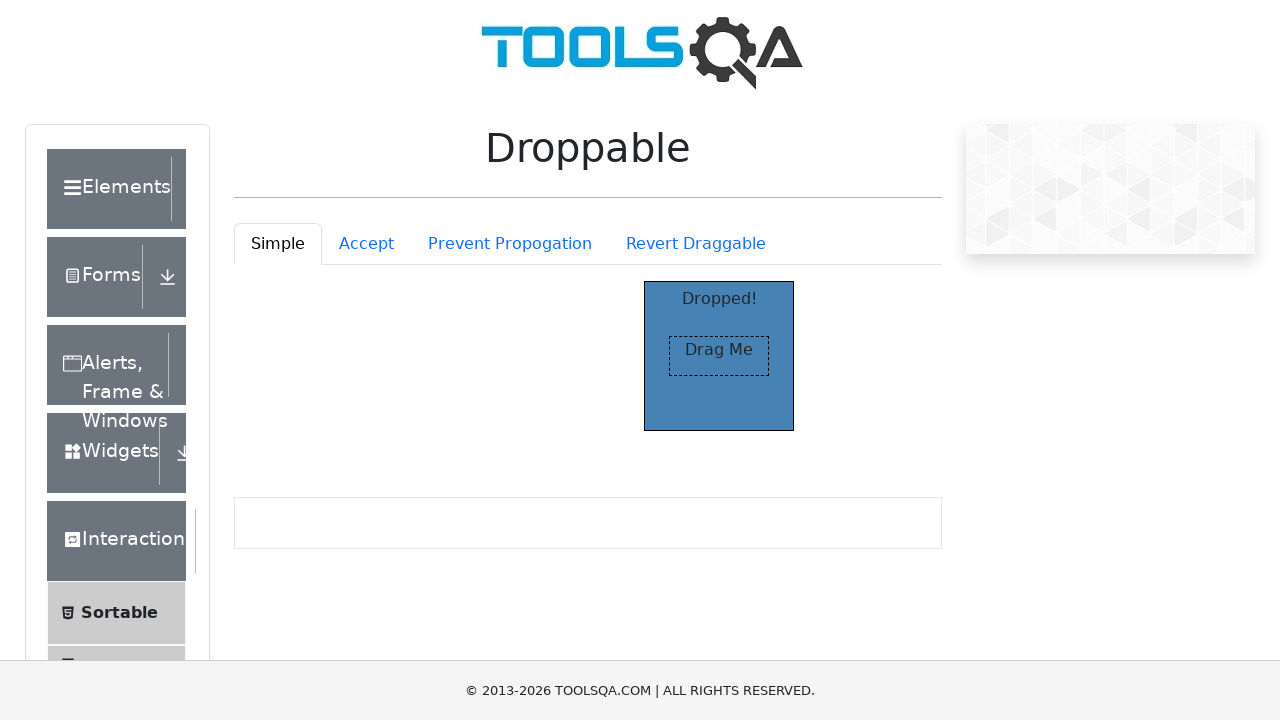